Clicks on the Habr logo element on the main page

Starting URL: https://habr.com/ru

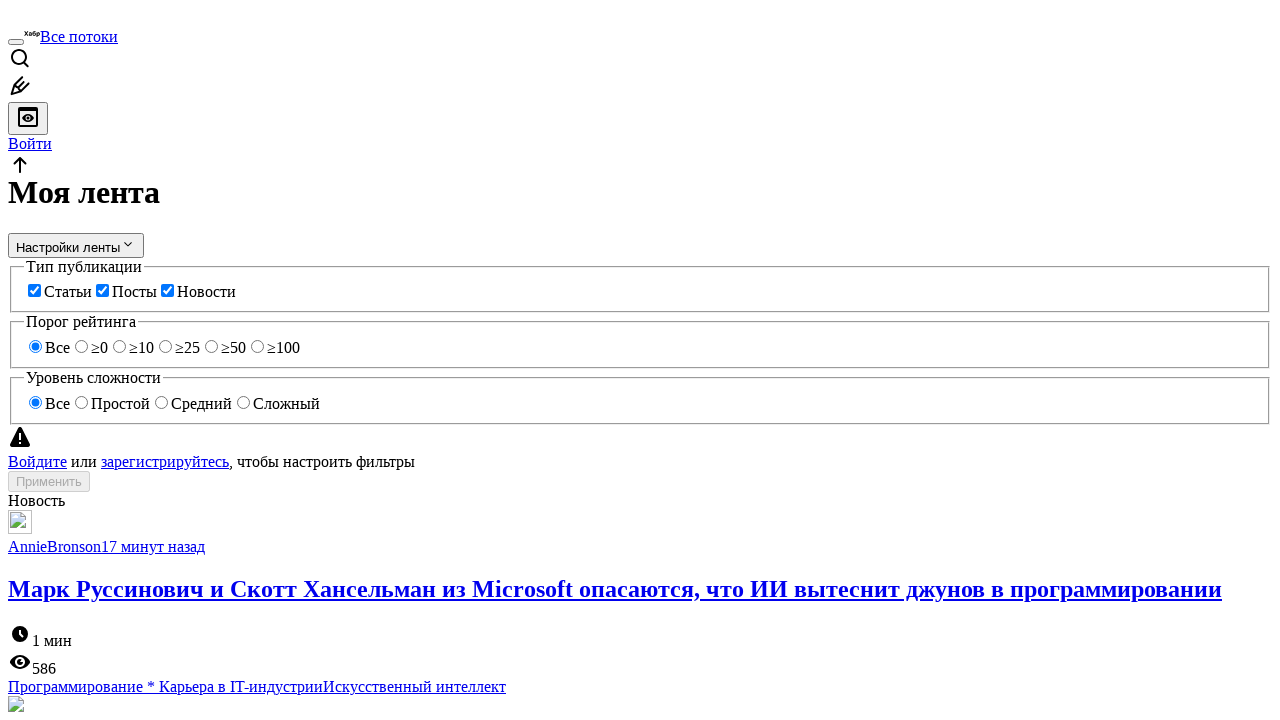

Navigated to Habr main page
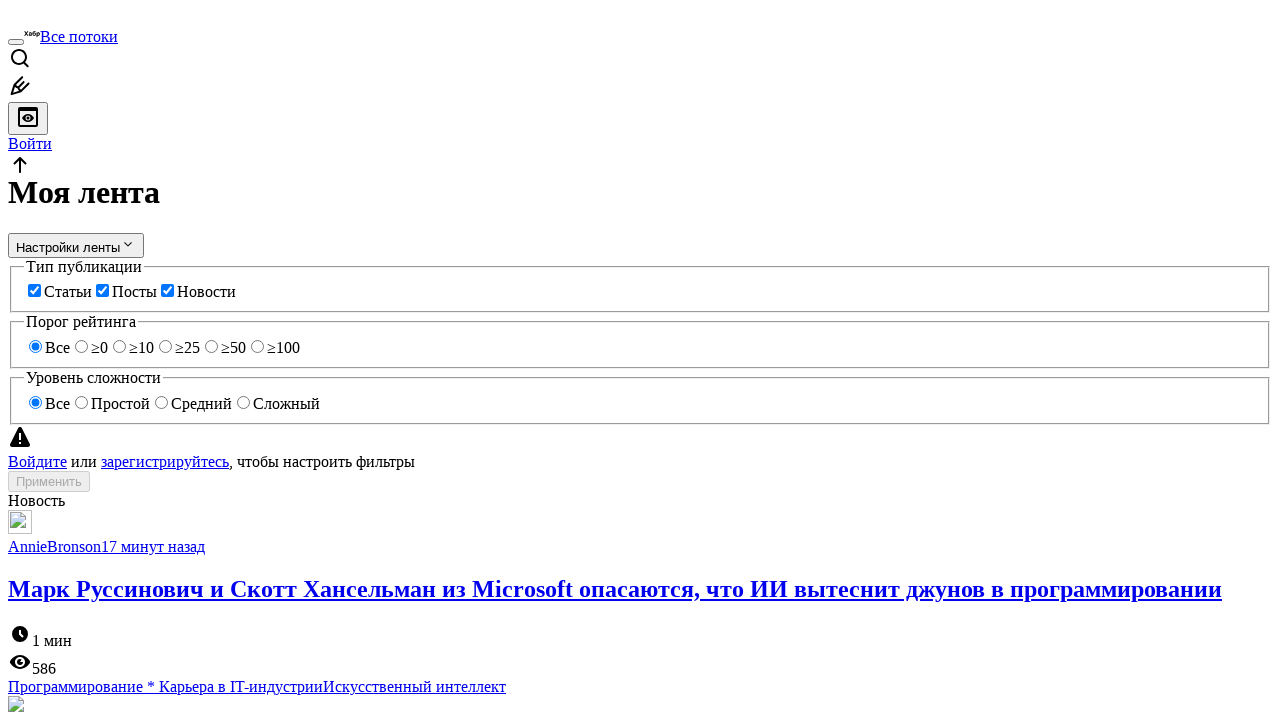

Clicked on the Habr logo element at (32, 34) on xpath=//span[@class='tm-header__logo-wrap']
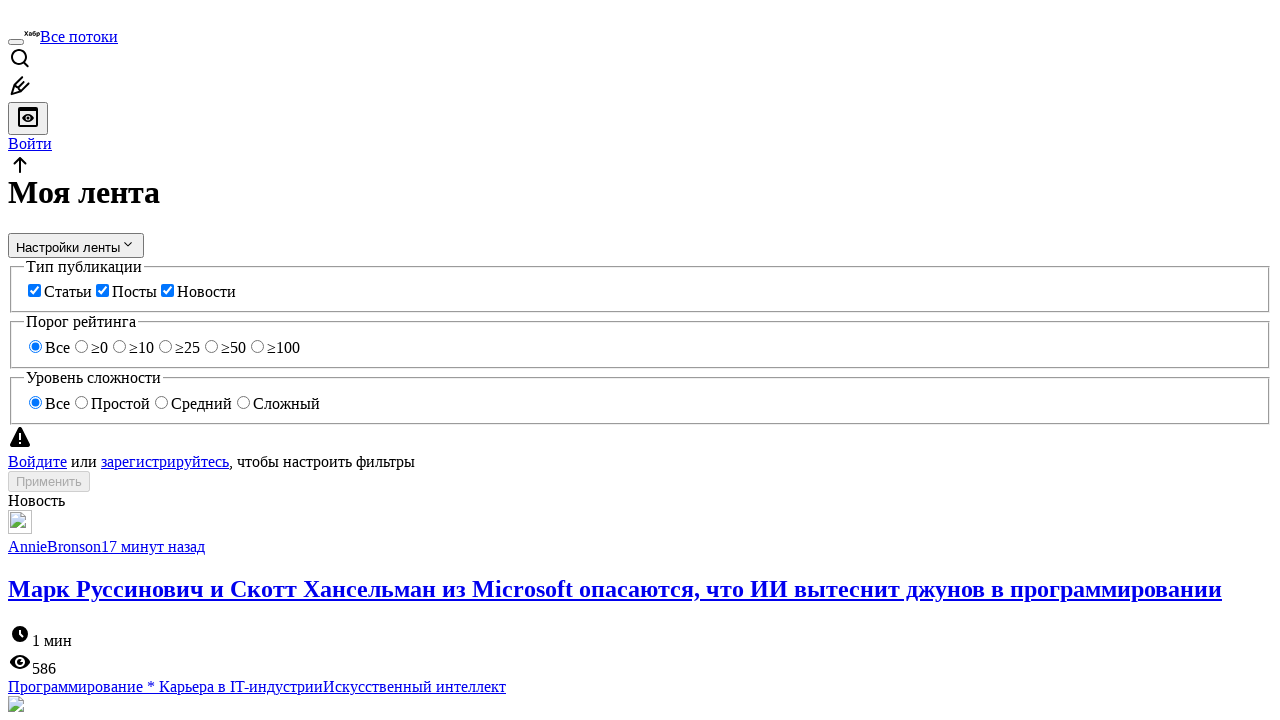

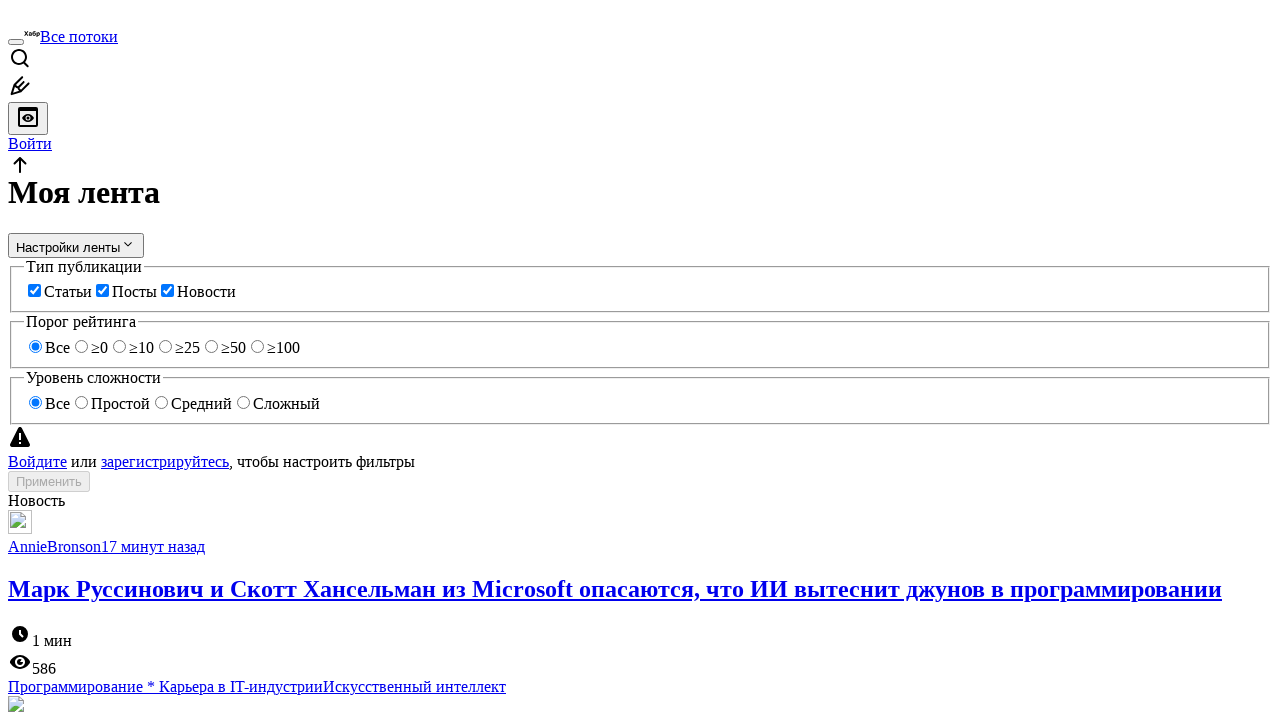